Tests a web form by entering text into a text input field, clicking the submit button, and verifying the confirmation message appears.

Starting URL: https://www.selenium.dev/selenium/web/web-form.html

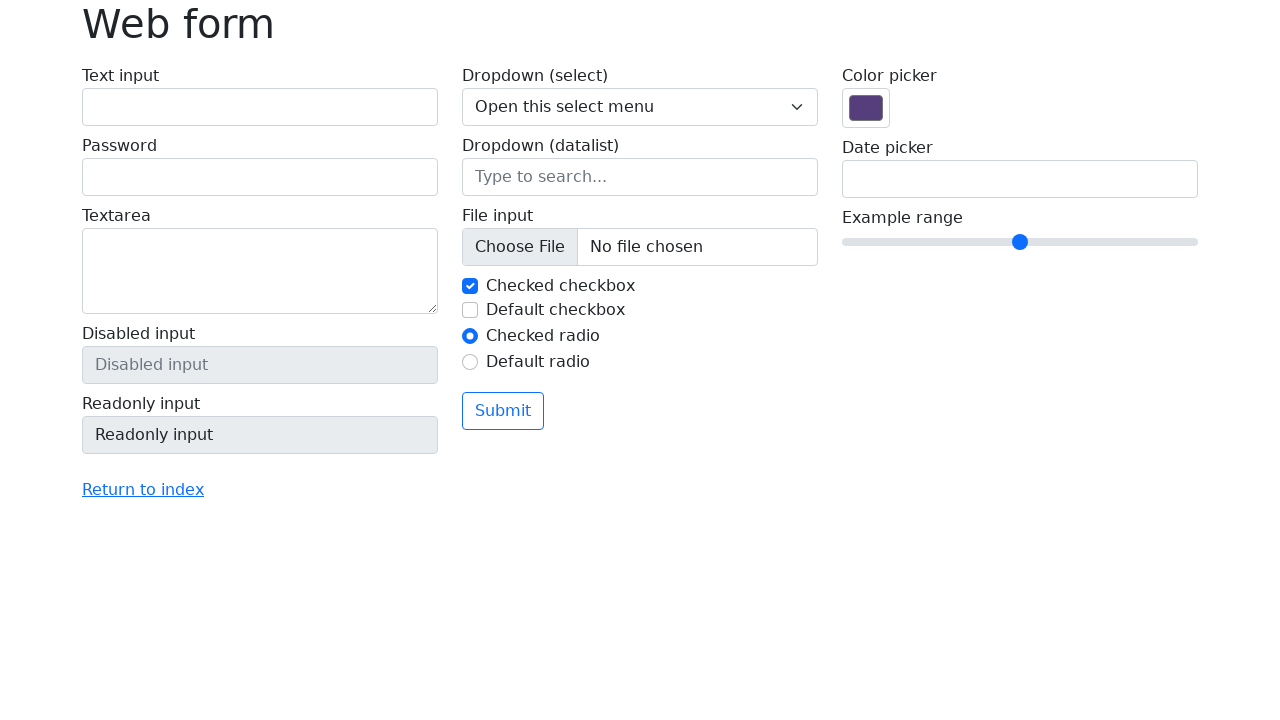

Filled text input field with 'Selenium' on input[name='my-text']
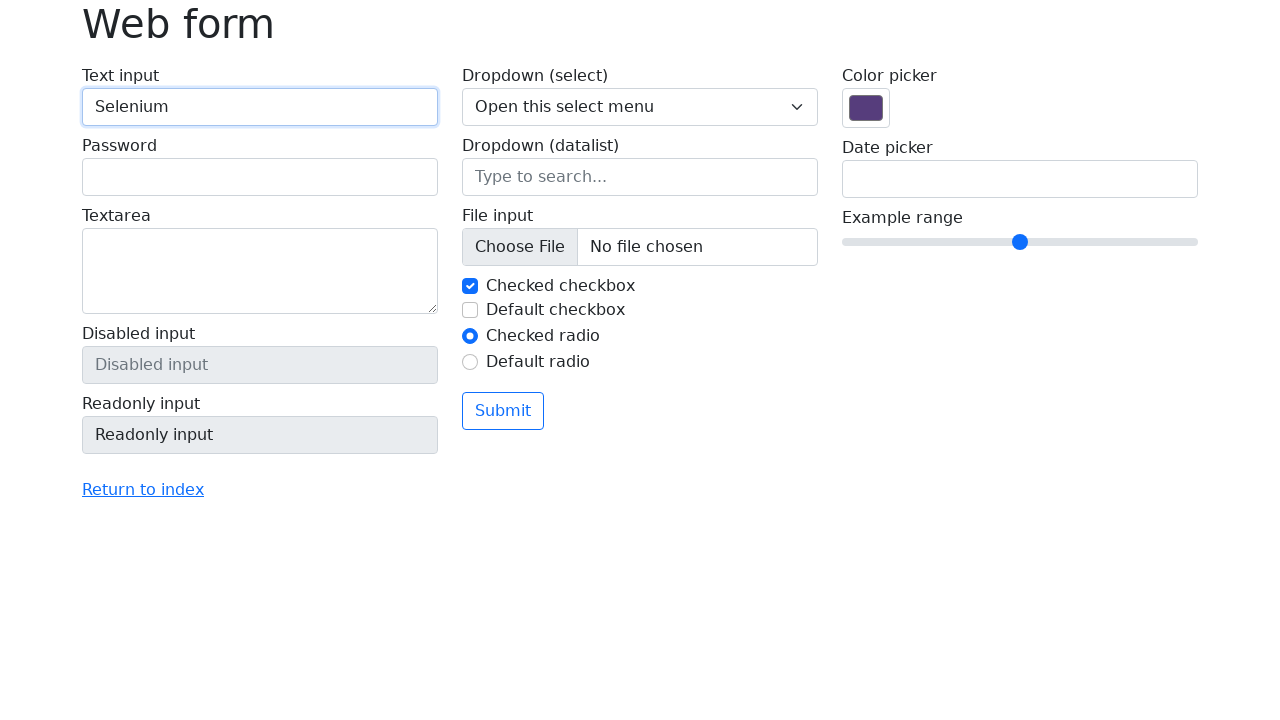

Clicked submit button at (503, 411) on button
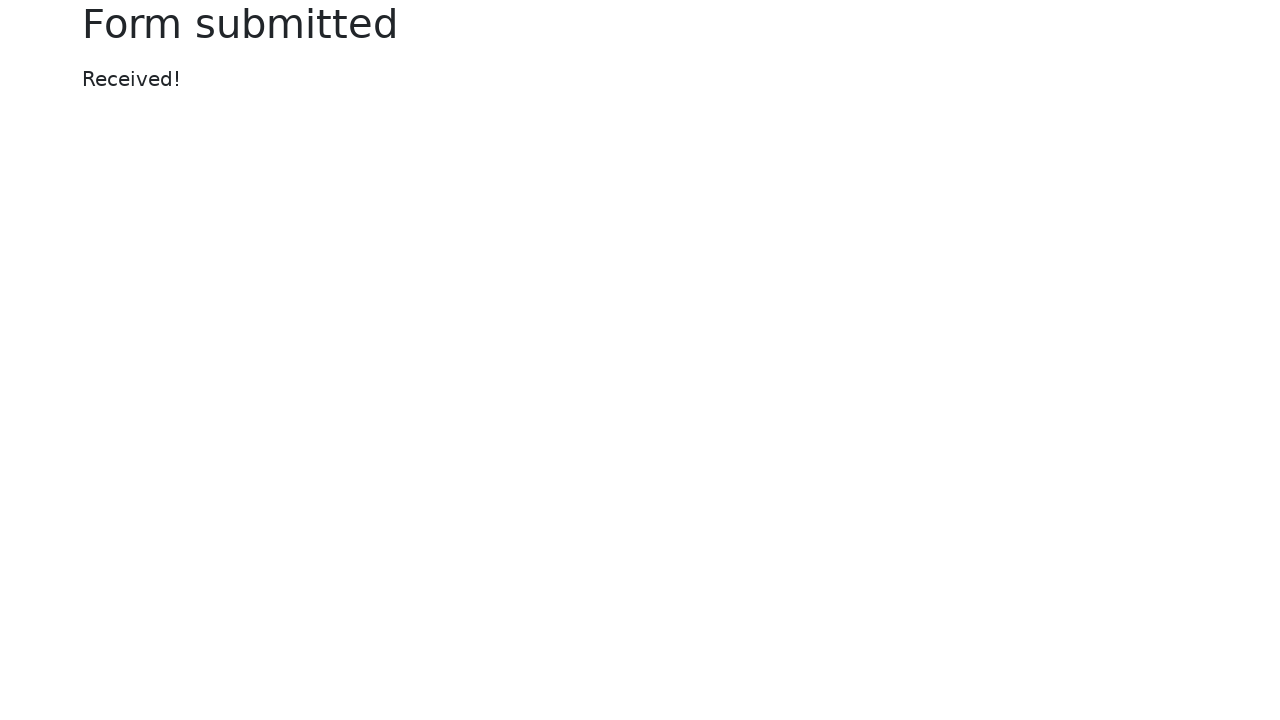

Confirmation message appeared
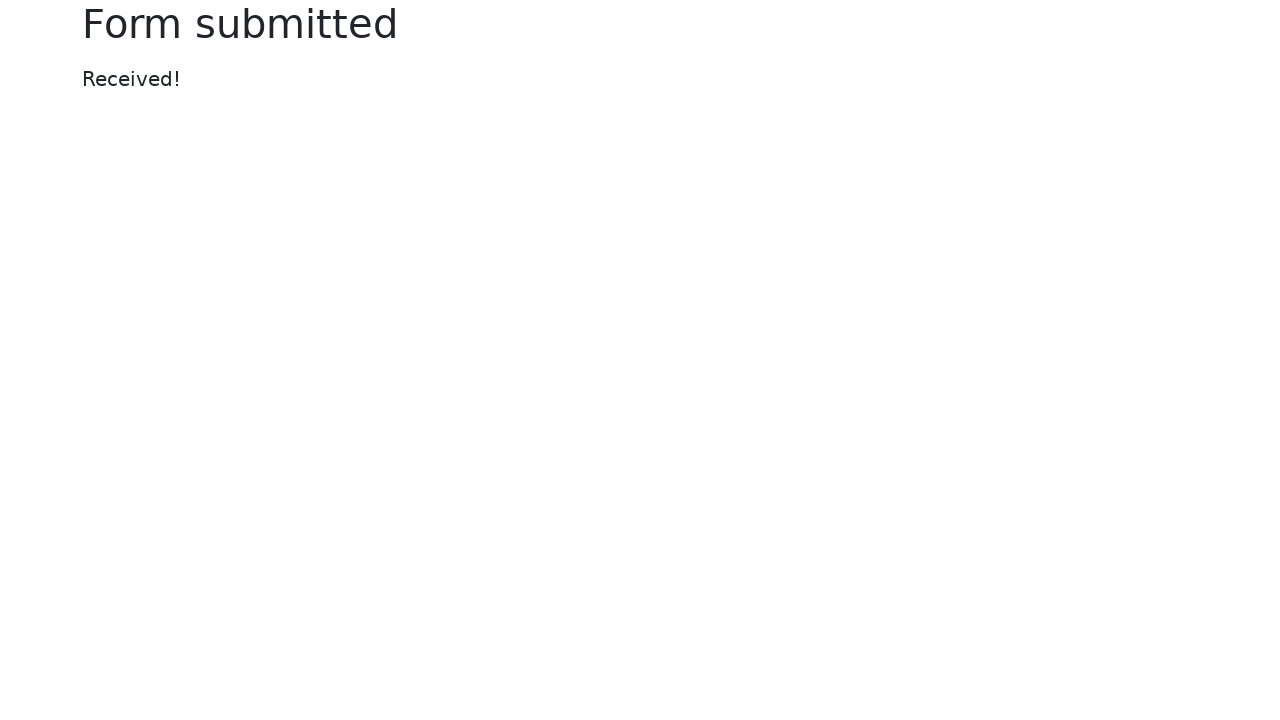

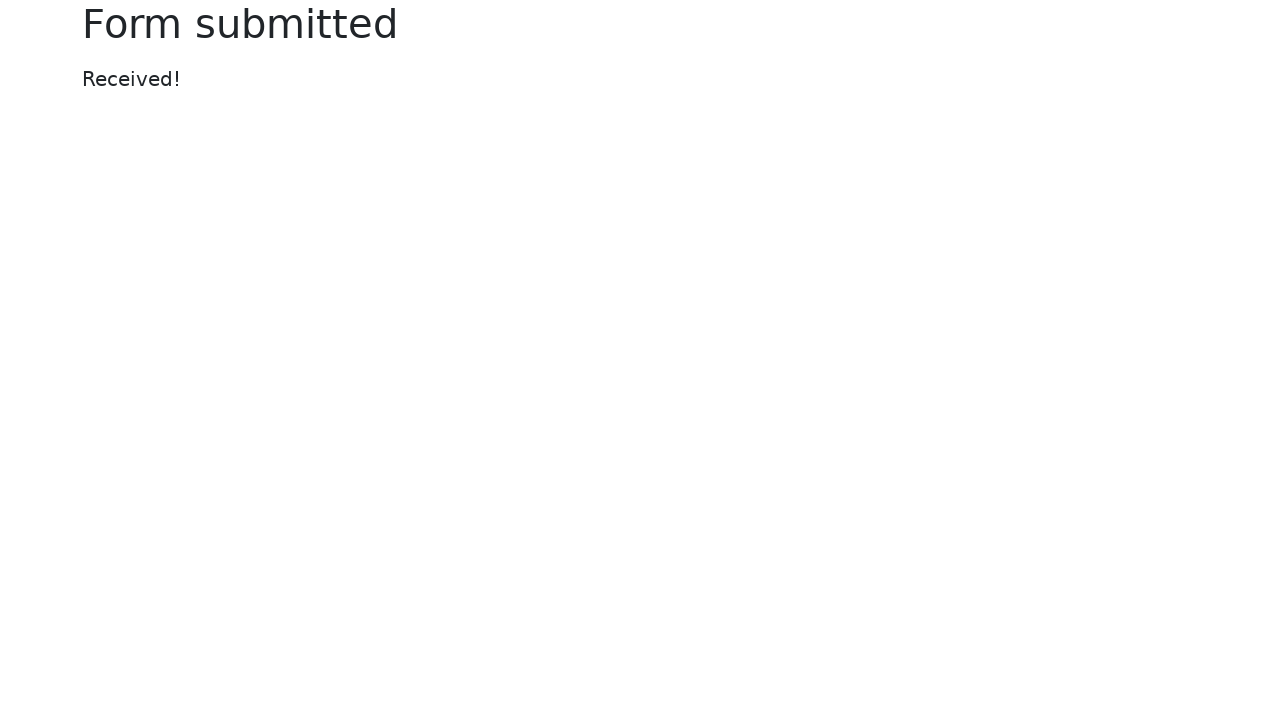